Tests right-click context menu functionality by performing a right-click action on an element and verifying the context menu items appear

Starting URL: https://swisnl.github.io/jQuery-contextMenu/demo.html

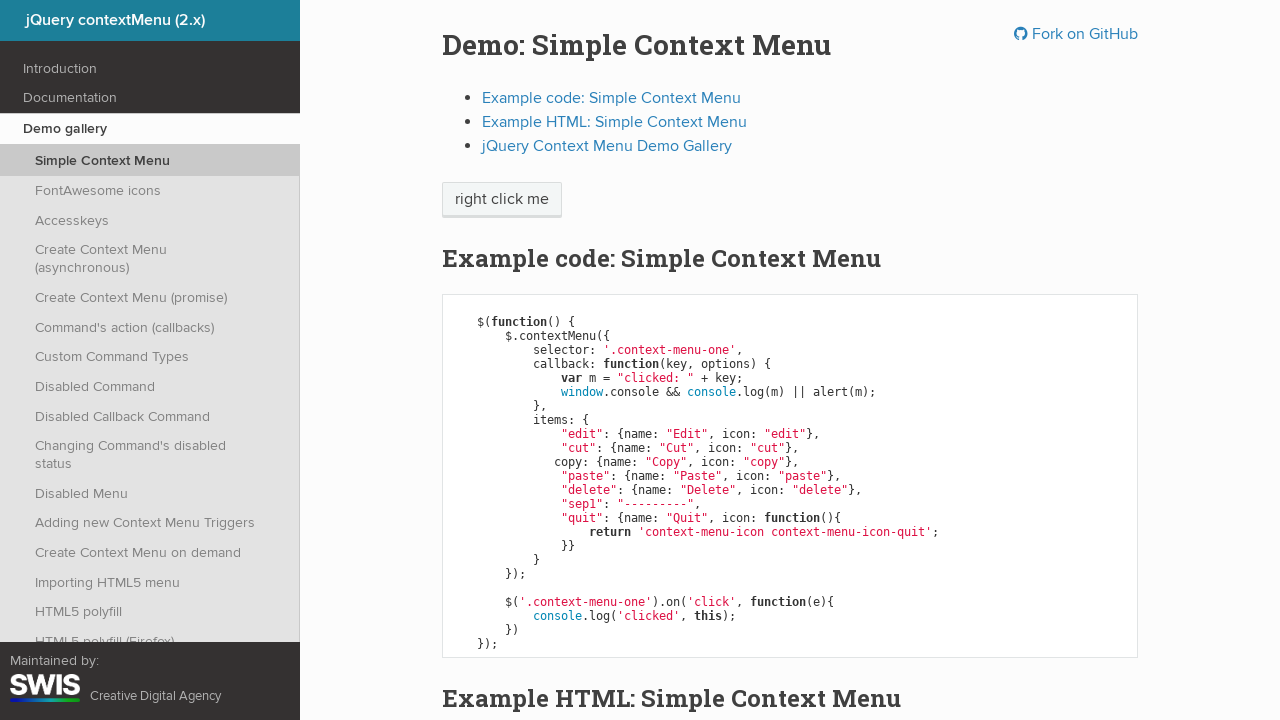

Located target element for right-click action
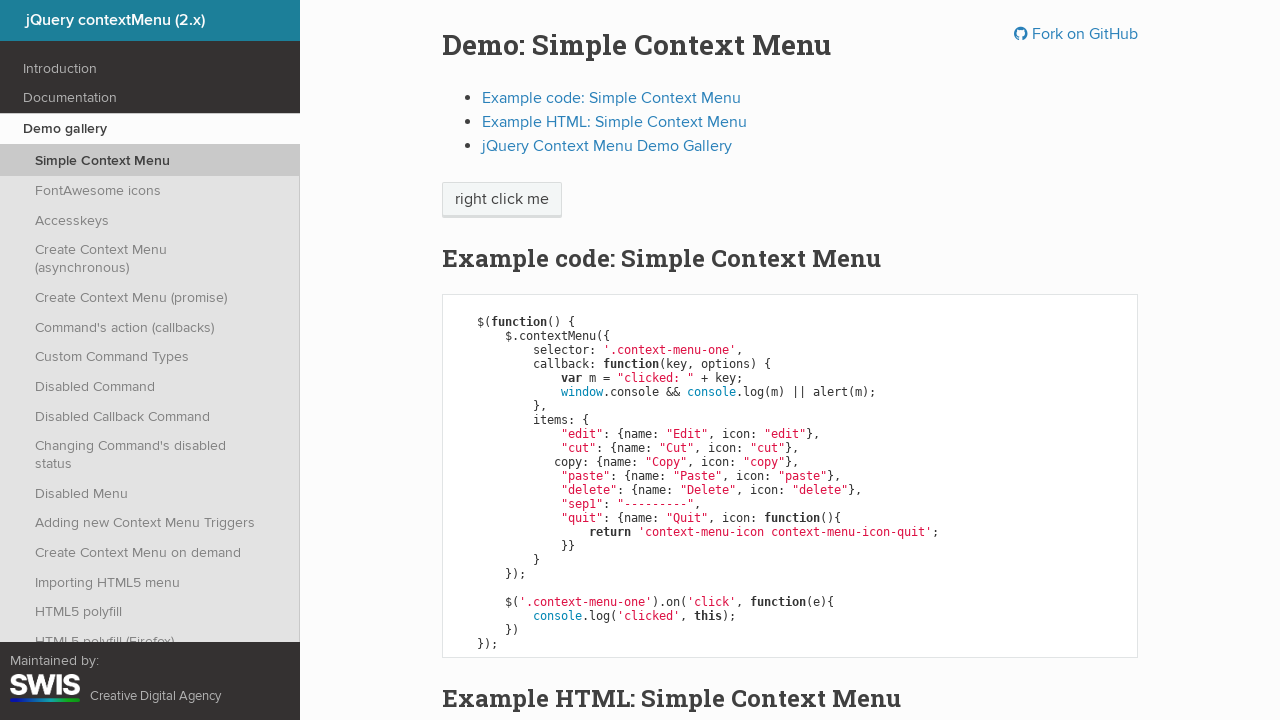

Performed right-click on target element at (502, 200) on .context-menu-one
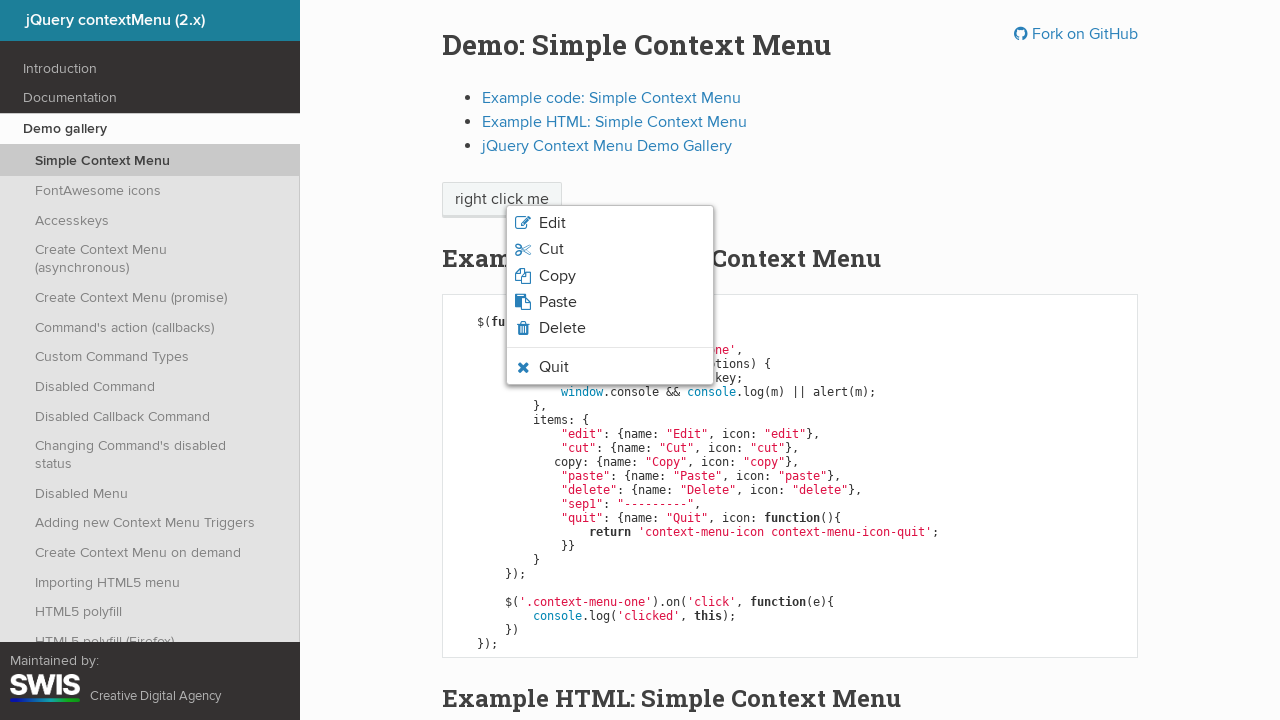

Context menu items appeared after right-click
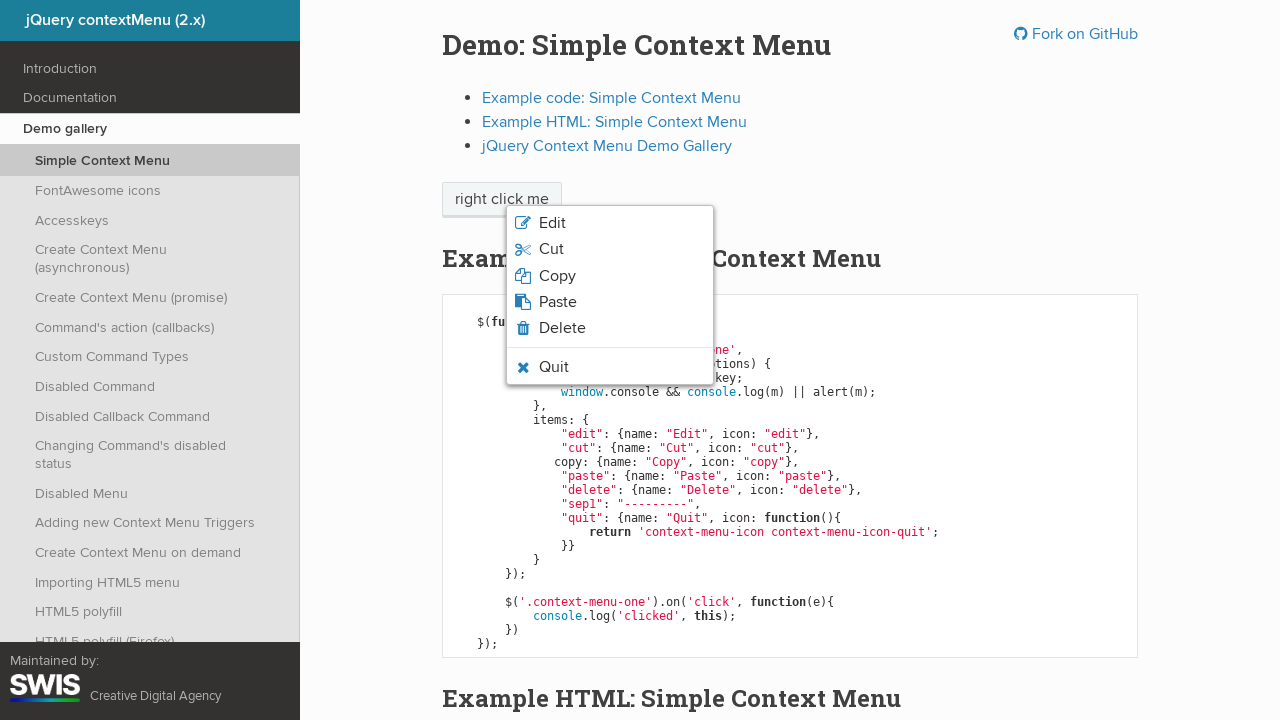

Retrieved all context menu items from the context menu
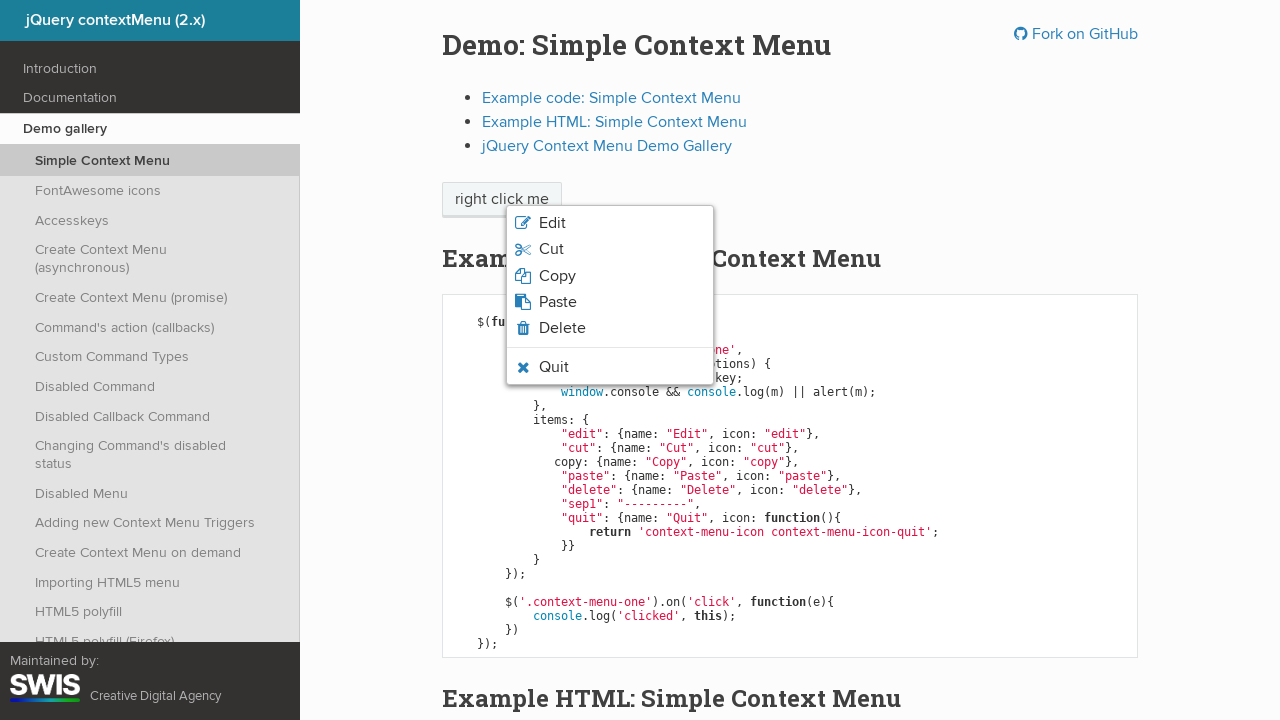

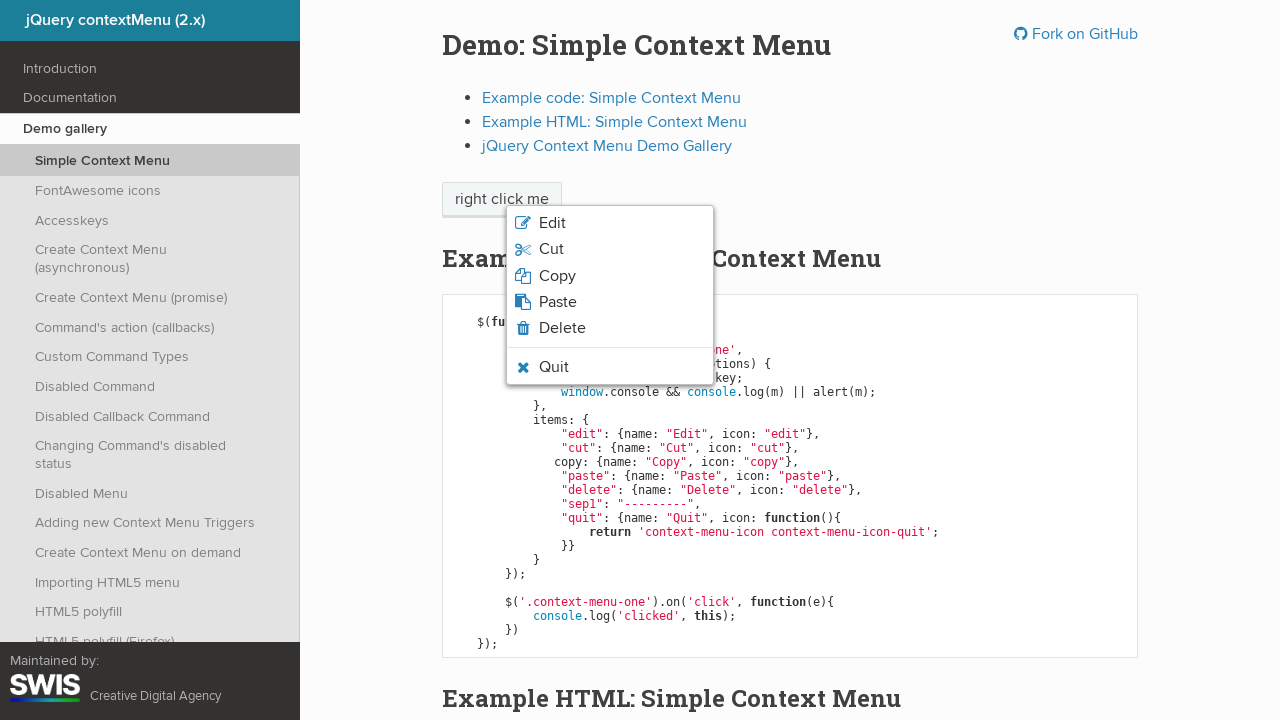